Tests opening a new browser tab by clicking a button and switching to the newly opened tab, then verifying content is displayed.

Starting URL: https://demoqa.com/browser-windows

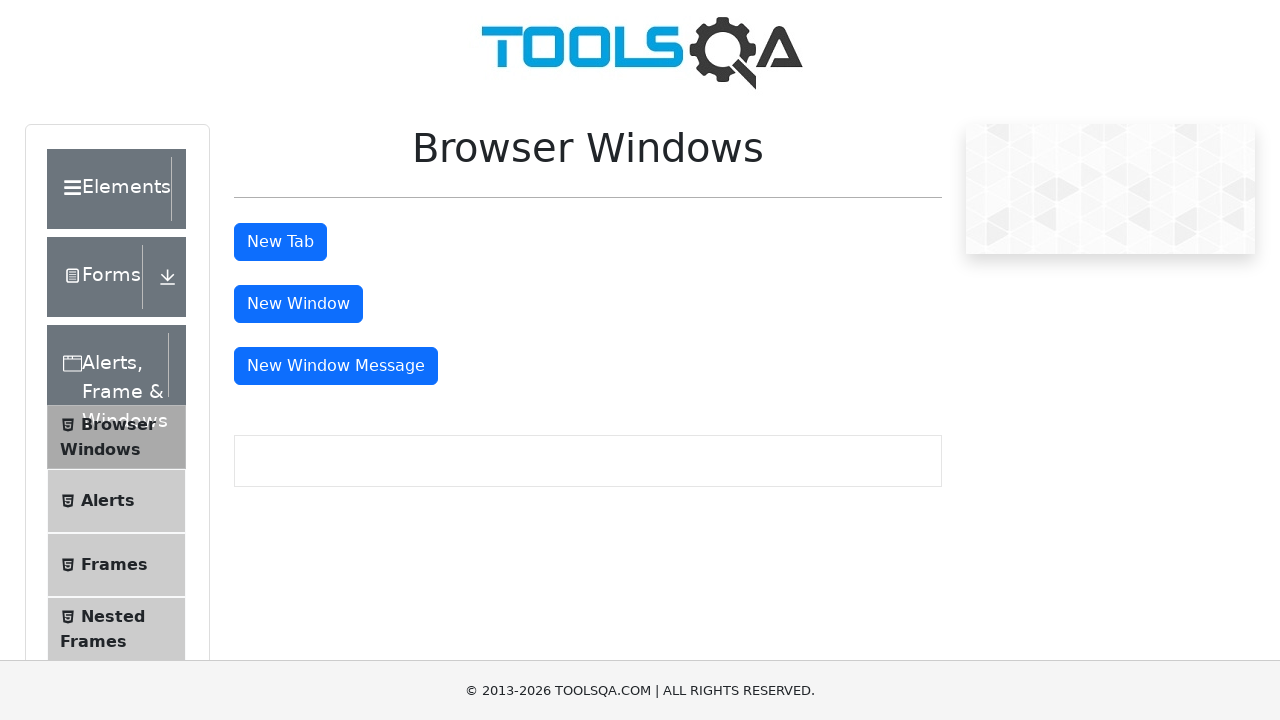

Clicked button to open a new browser tab at (280, 242) on #tabButton
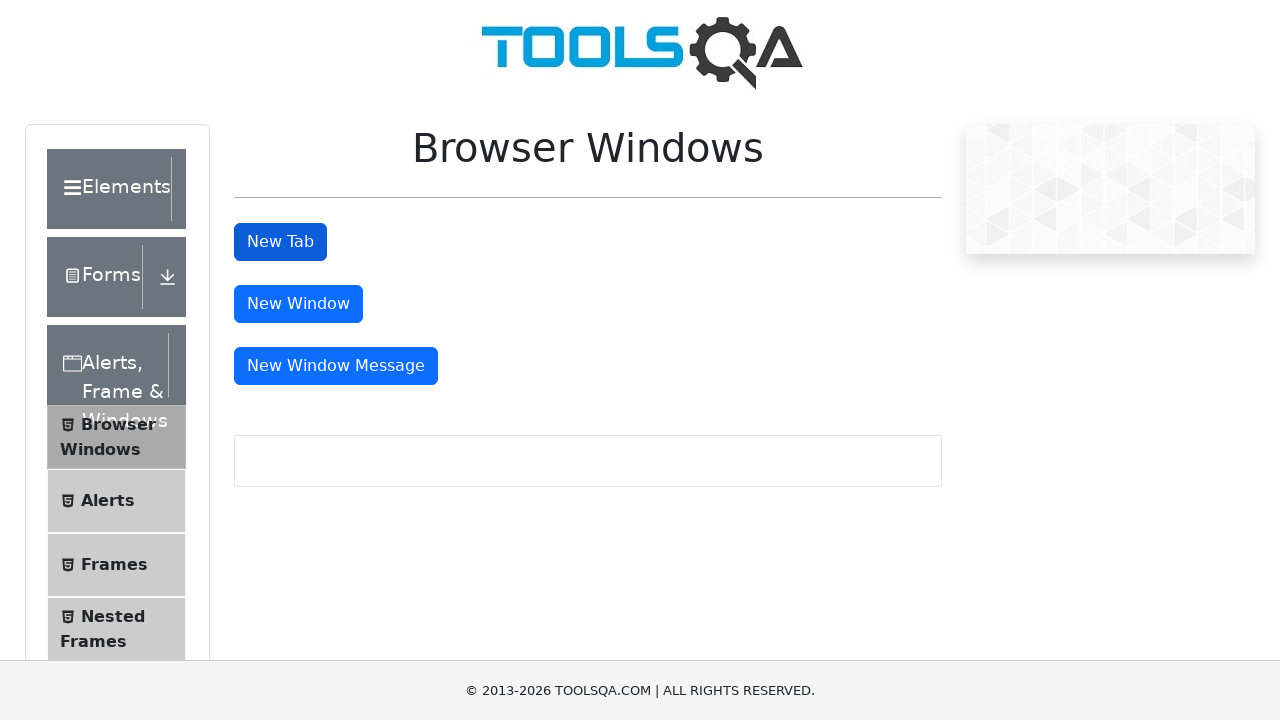

Captured the newly opened tab
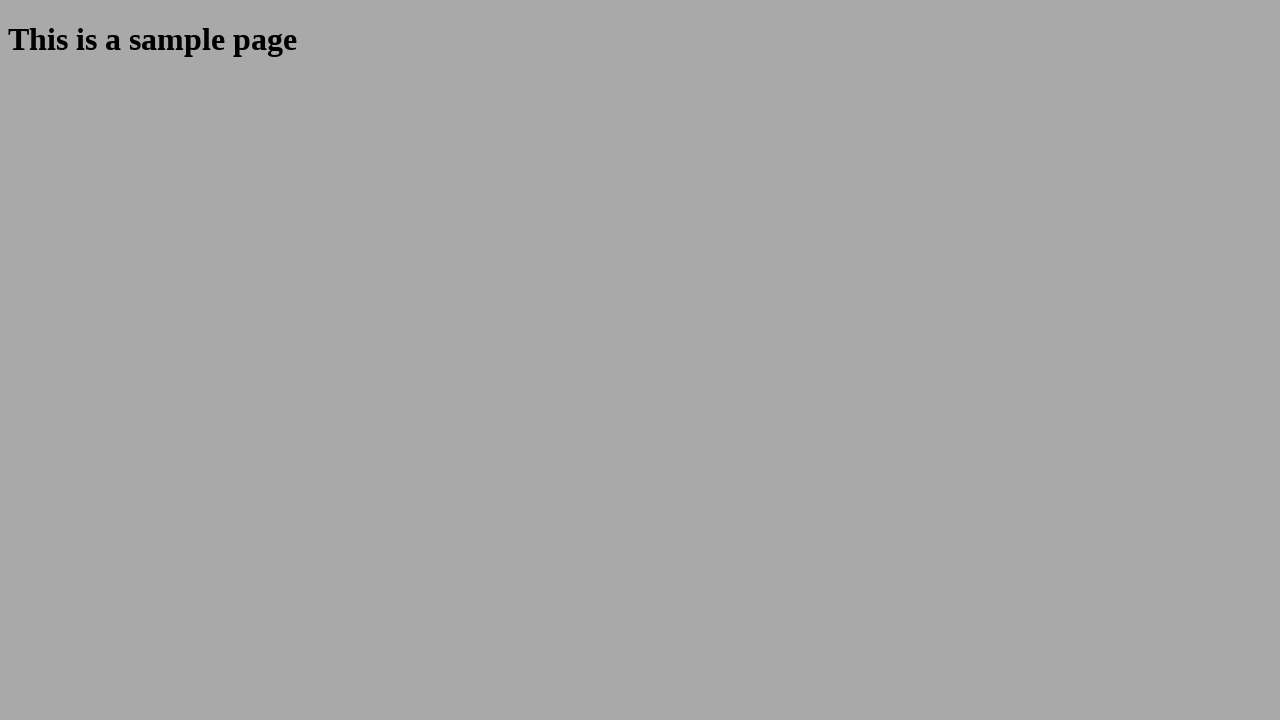

Verified sample page content is displayed in the new tab
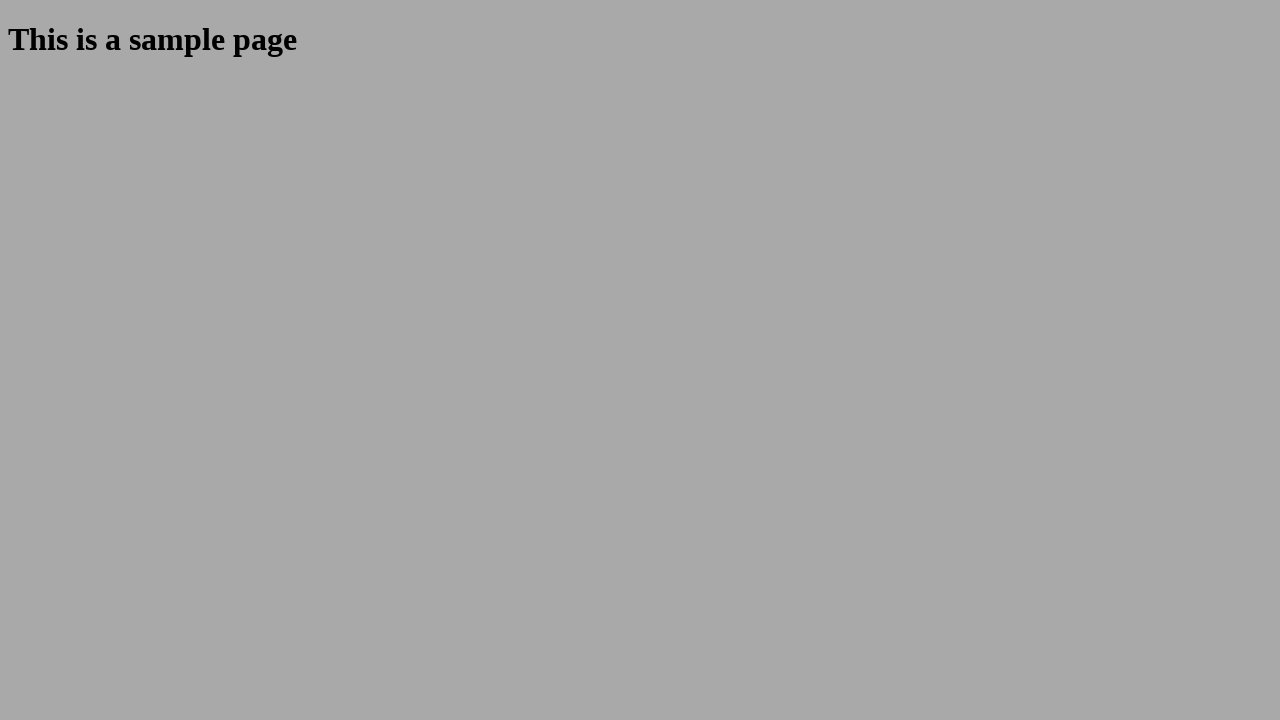

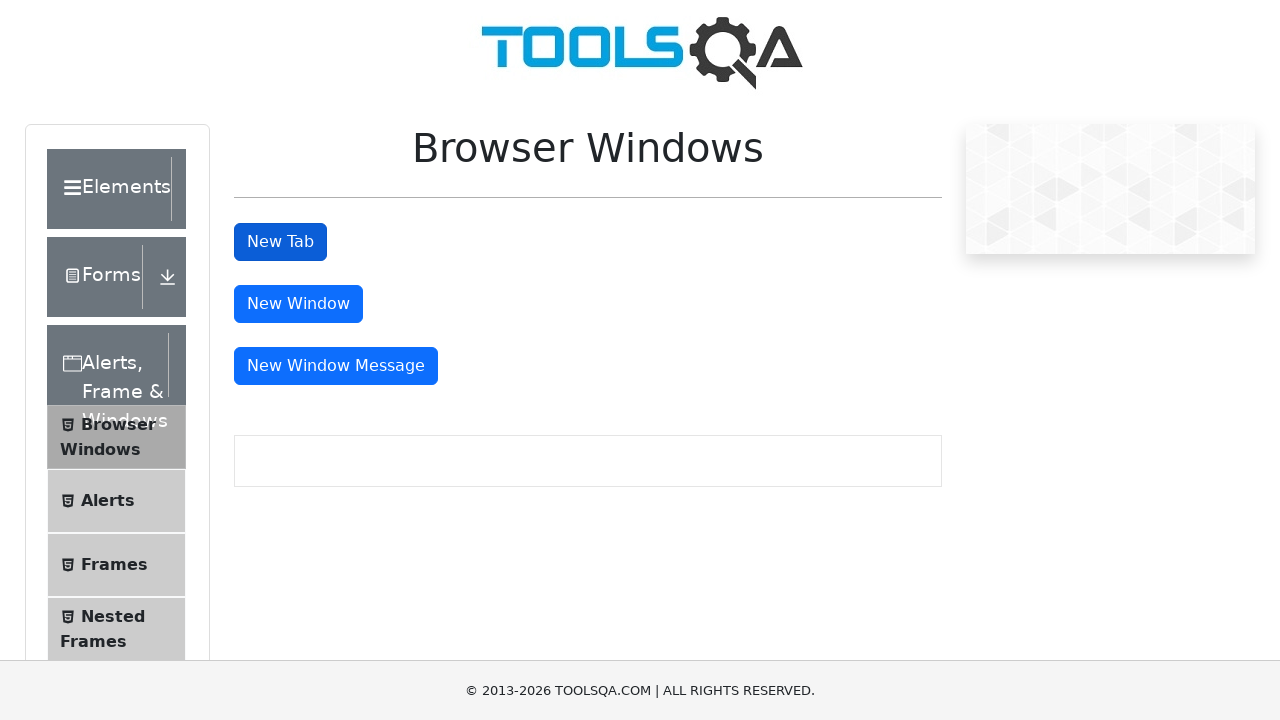